Tests tooltip functionality by hovering over a button and verifying the tooltip appears

Starting URL: https://demoqa.com/tool-tips

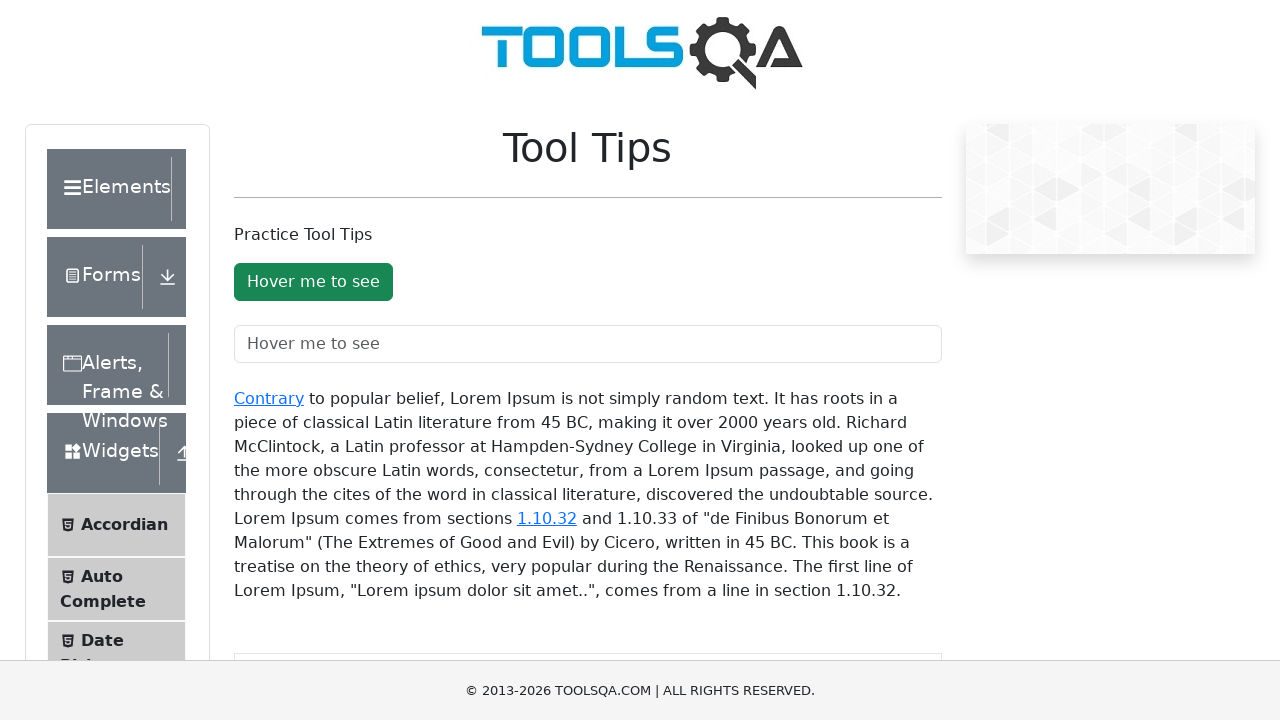

Hovered over tooltip button to trigger tooltip at (313, 282) on #toolTipButton
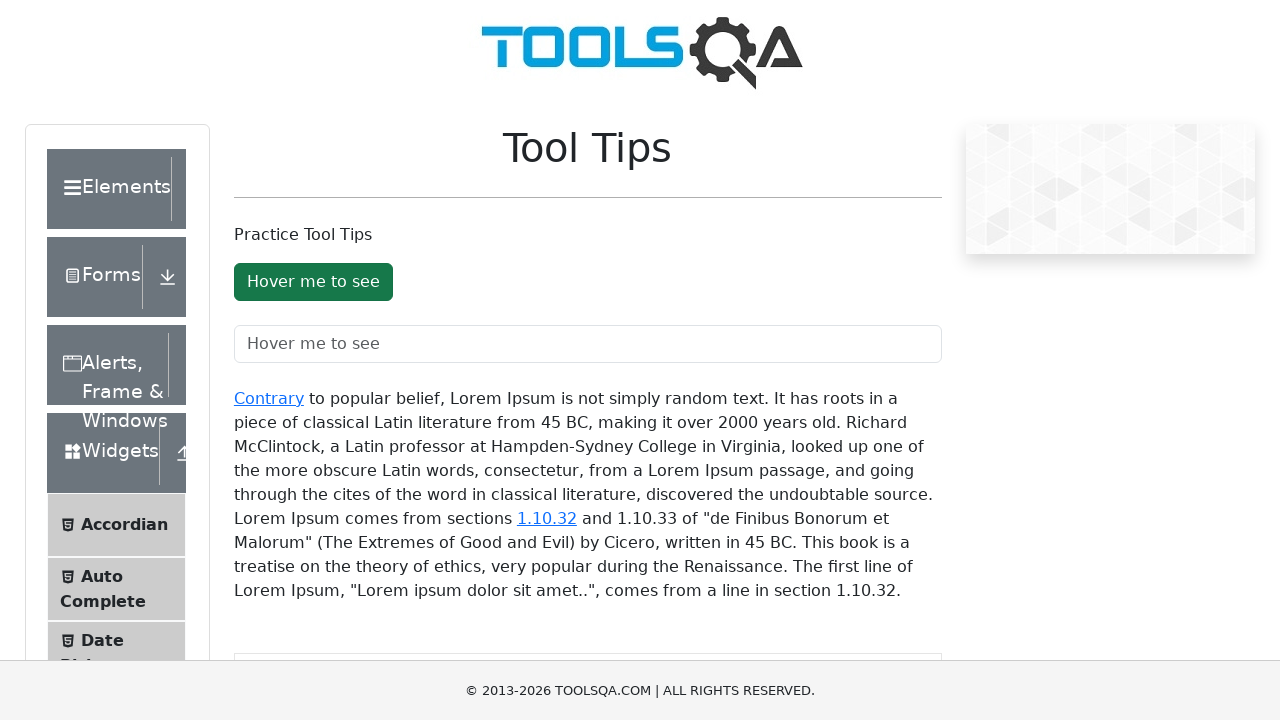

Tooltip appeared and is visible
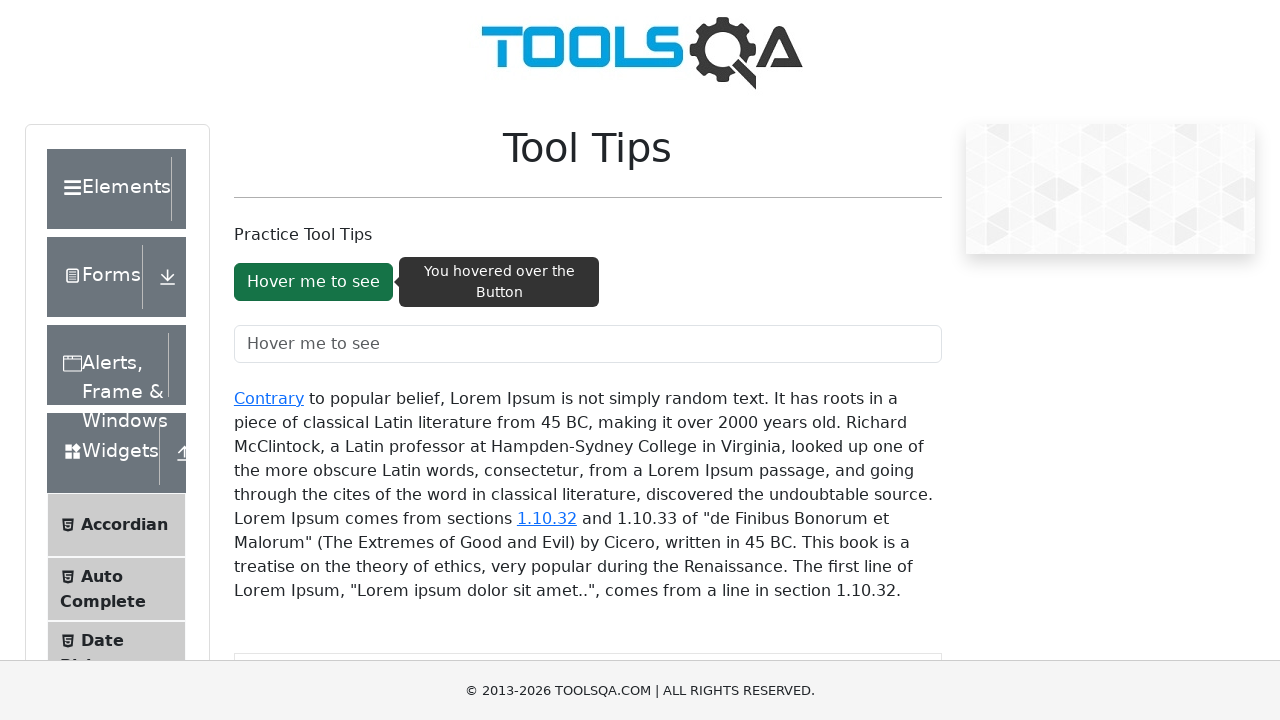

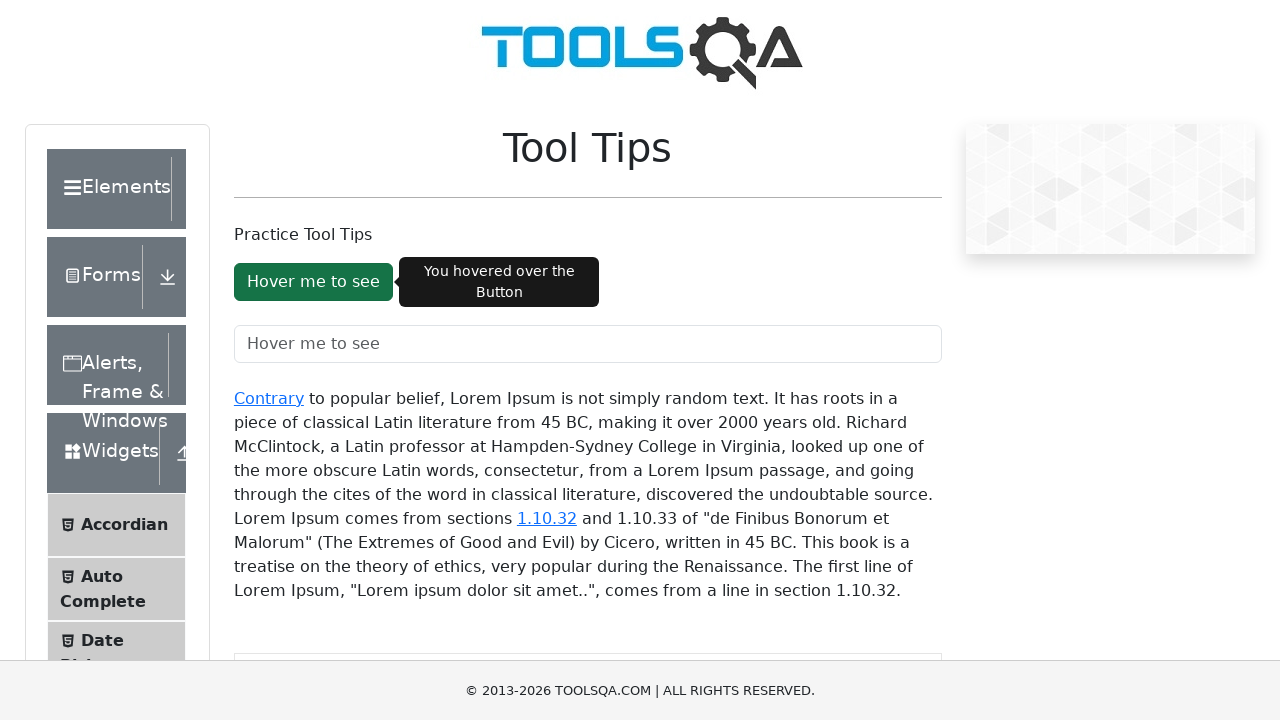